Fills out the text box form with name, email, and addresses, then submits and verifies the output displays the entered data

Starting URL: https://demoqa.com/elements

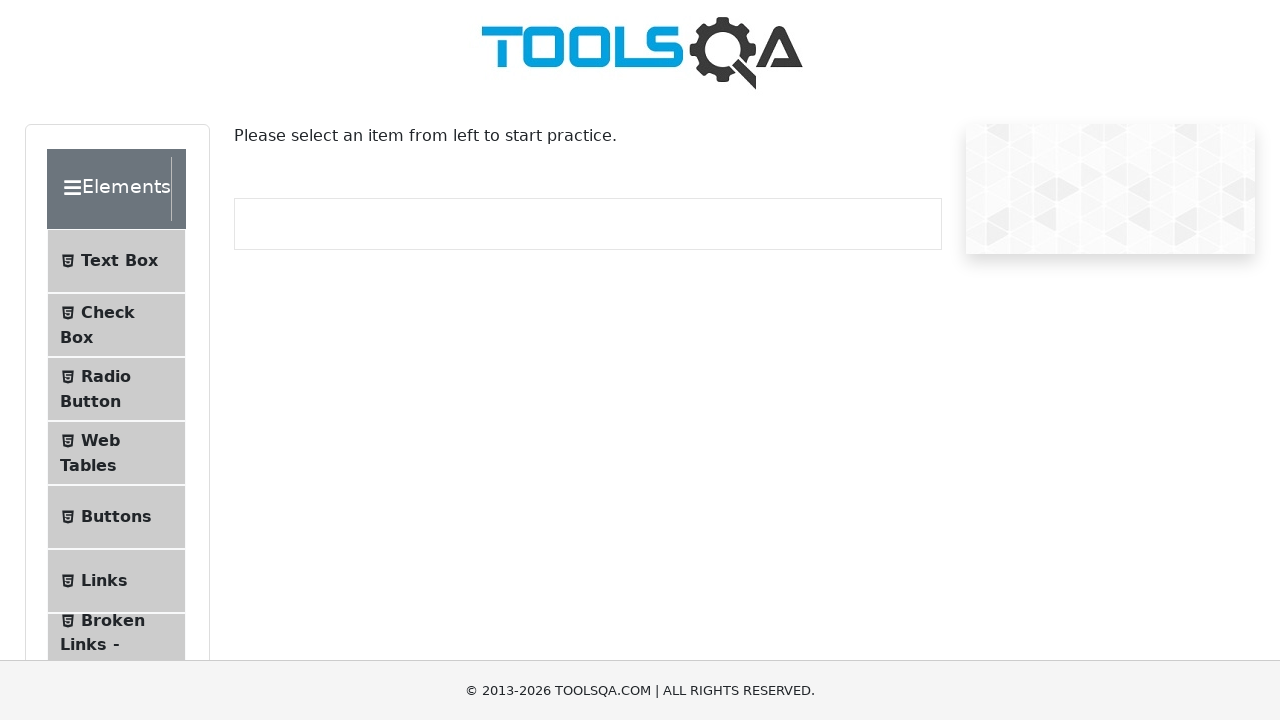

Clicked on Text Box menu item at (116, 261) on li >> internal:has-text="Text Box"i
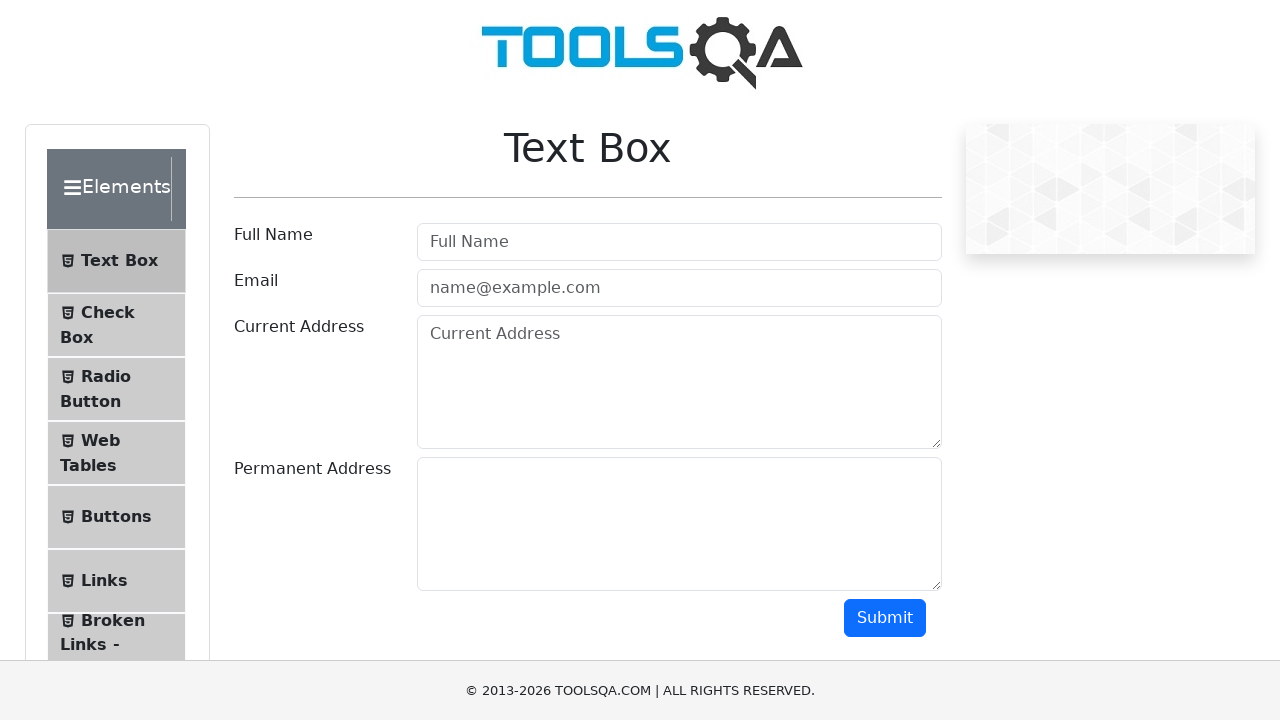

Filled Full Name field with 'Name' on internal:attr=[placeholder="Full Name"i]
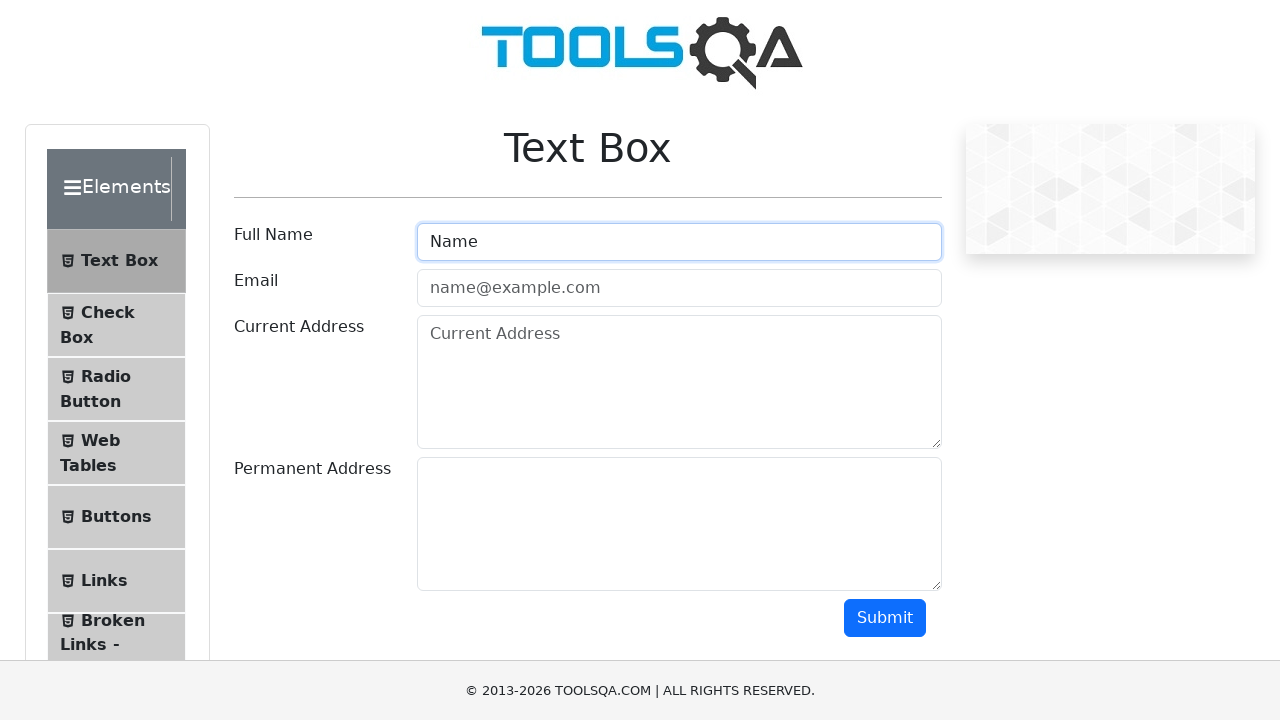

Filled email field with 'Email@example.com' on internal:attr=[placeholder="name@example.com"i]
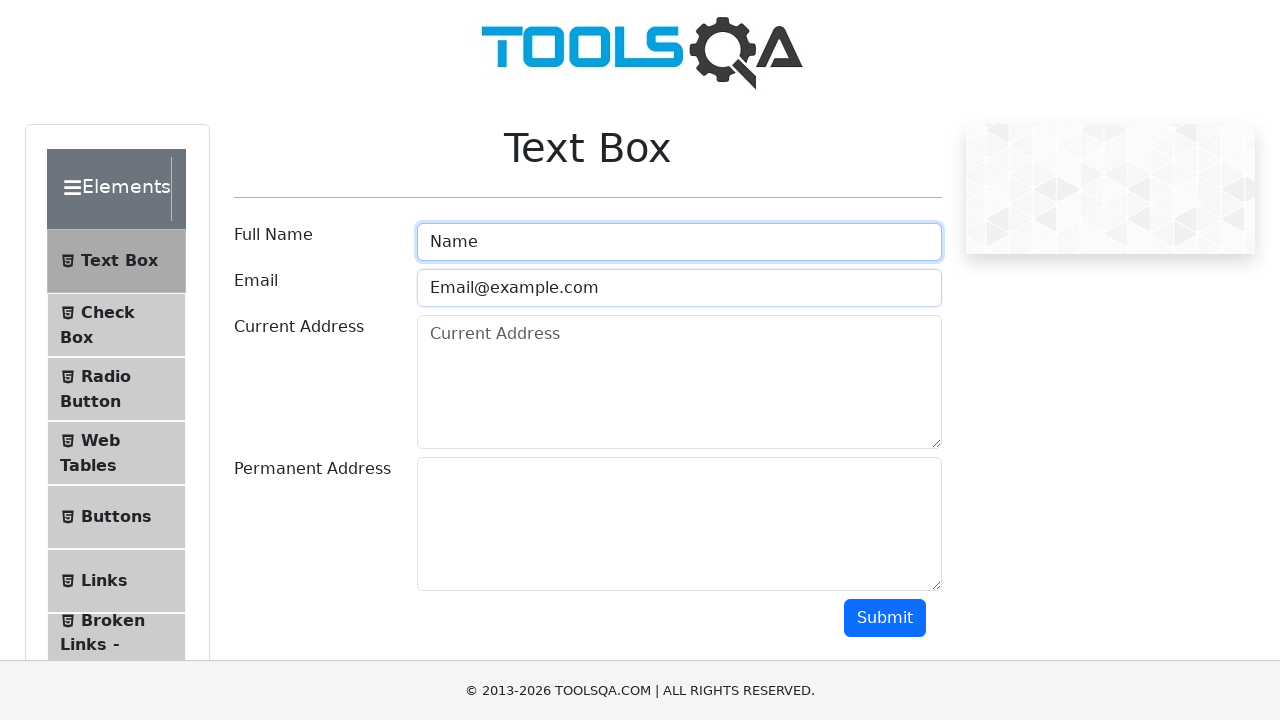

Filled Current Address field with 'Current random address' on internal:attr=[placeholder="Current Address"i]
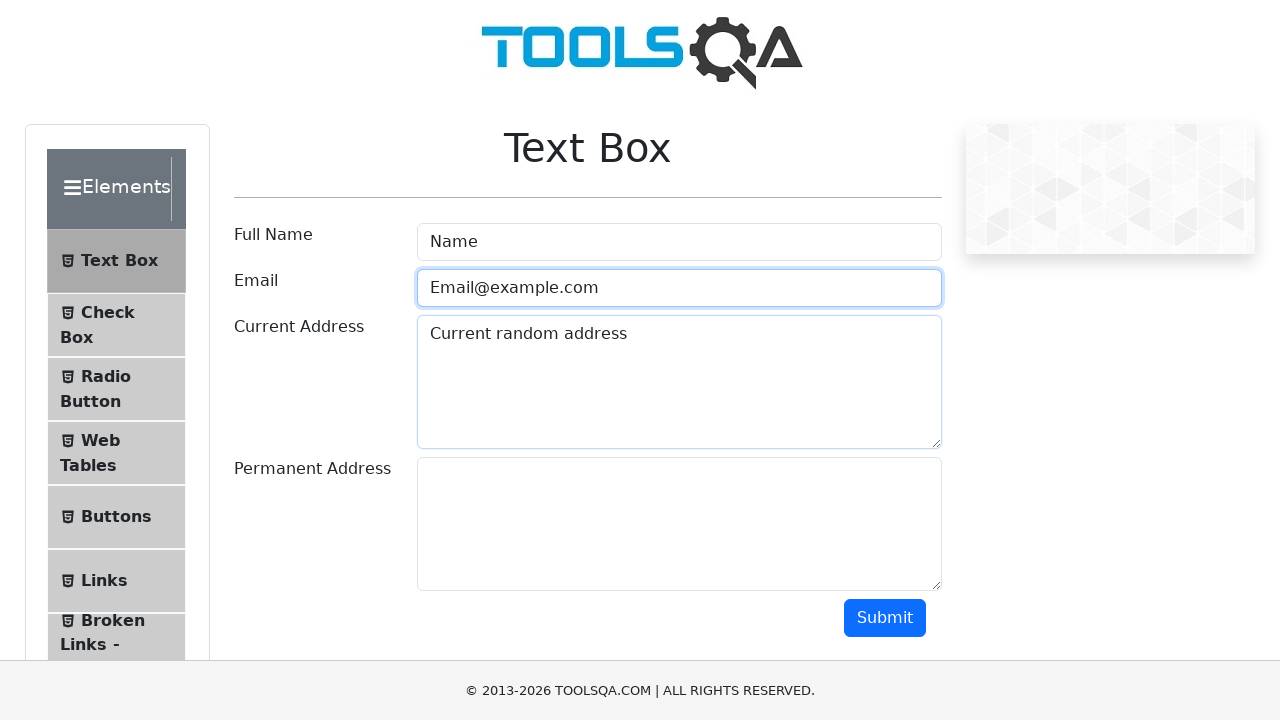

Filled Permanent Address field with 'Permanent address' on #permanentAddress
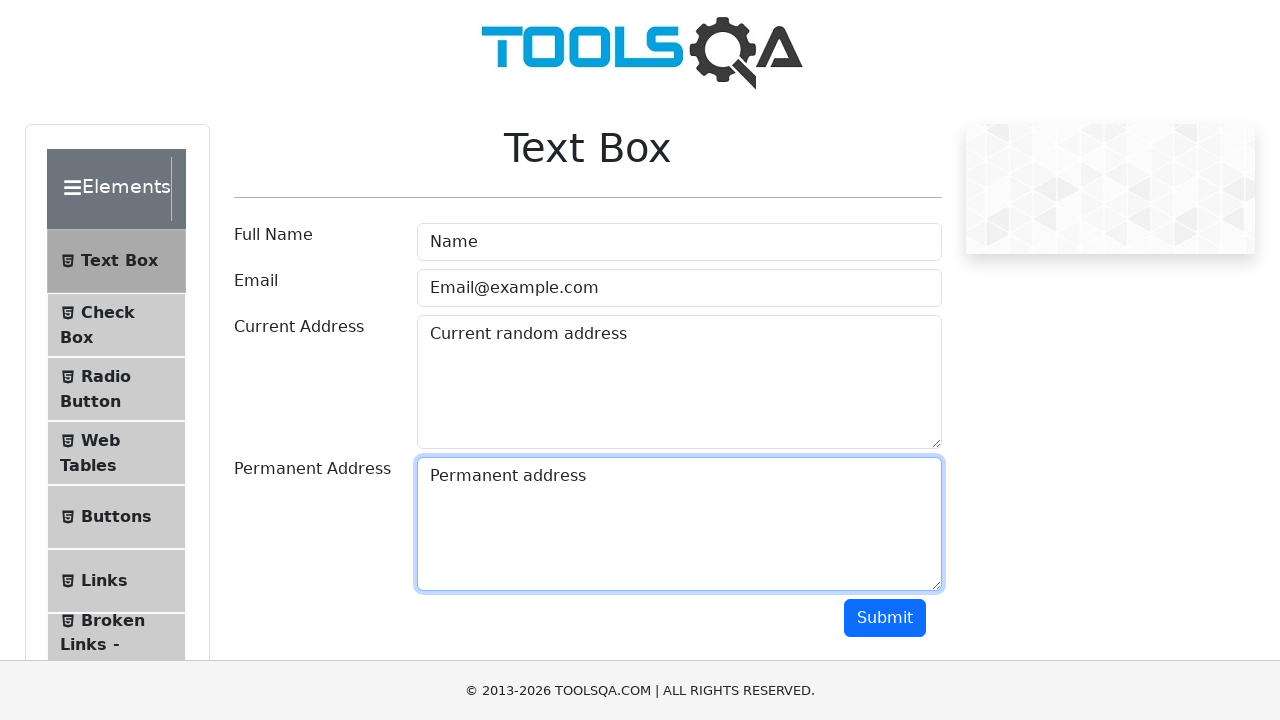

Clicked Submit button to submit the form at (885, 618) on internal:role=button[name="Submit"i]
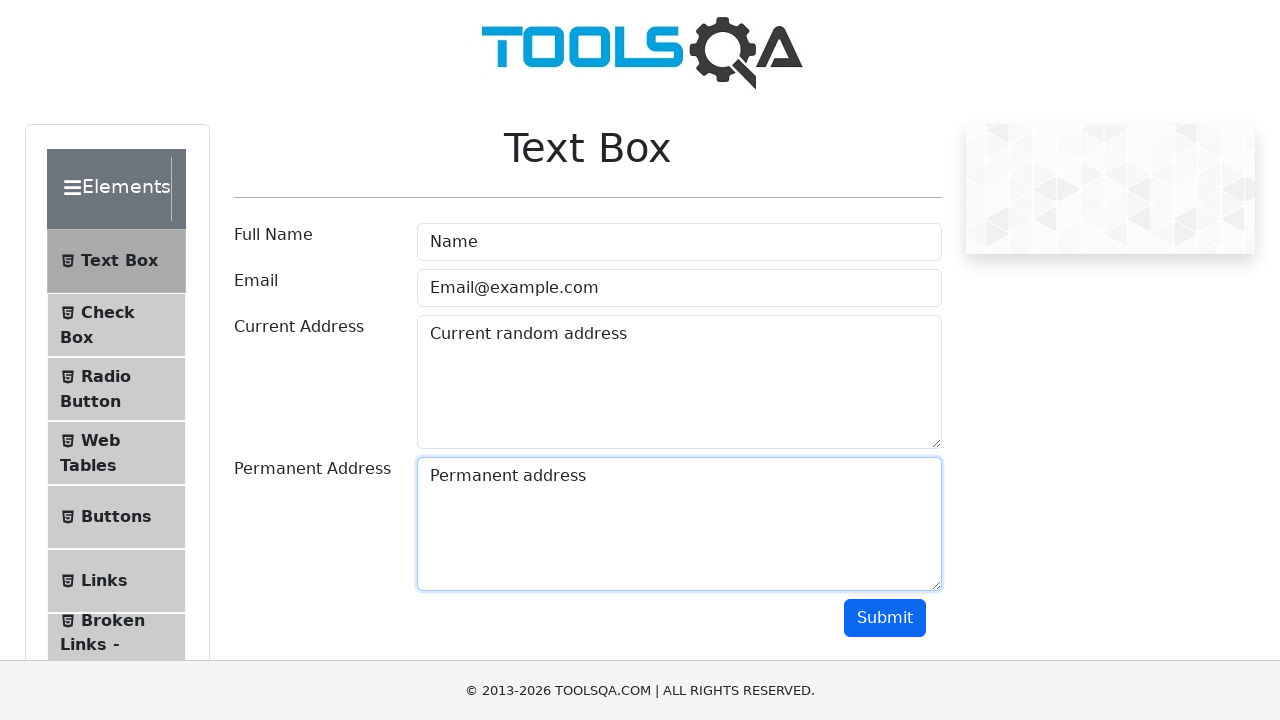

Output section loaded and displayed submitted data
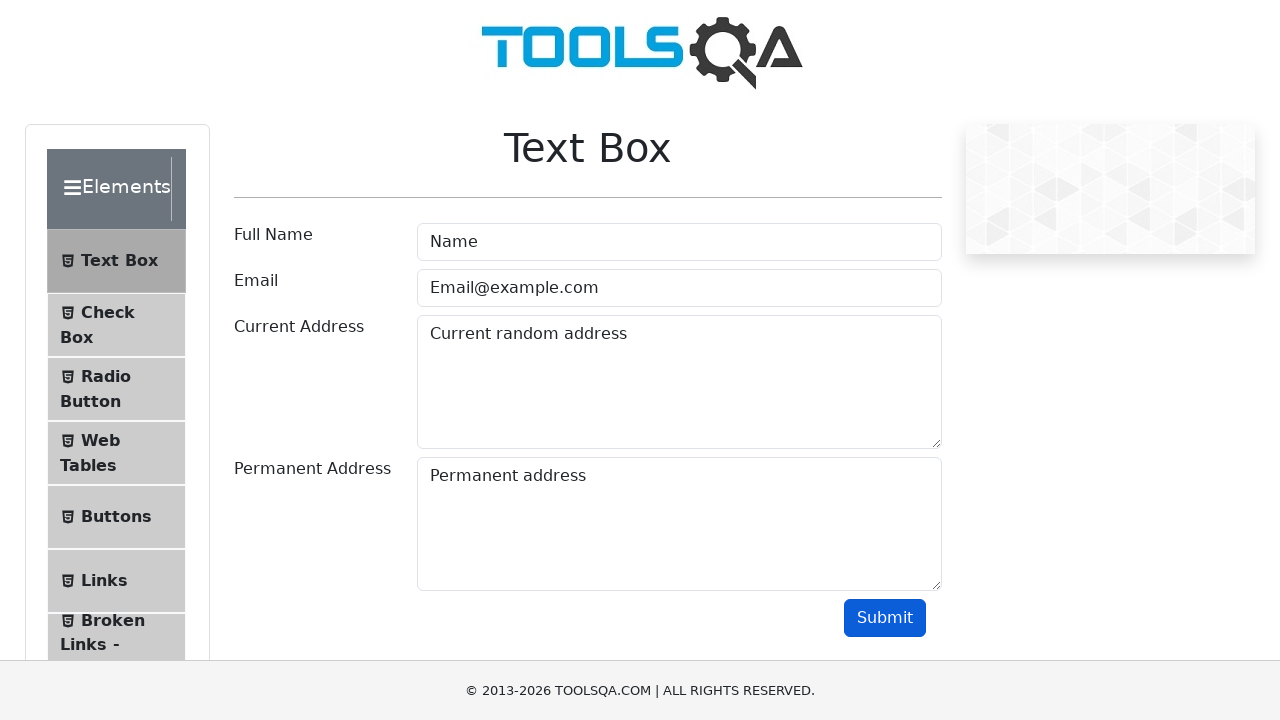

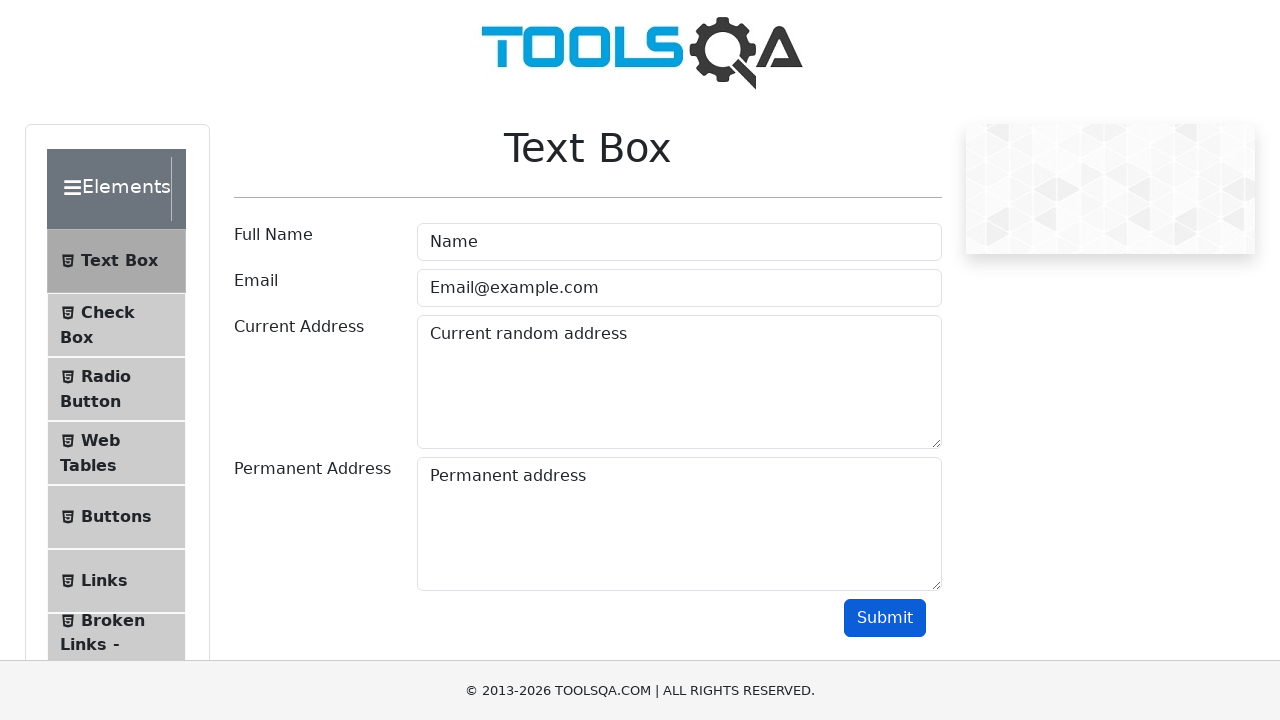